Verifies that the University of Pittsburgh logo image exists on the homepage

Starting URL: https://www.pitt.edu/

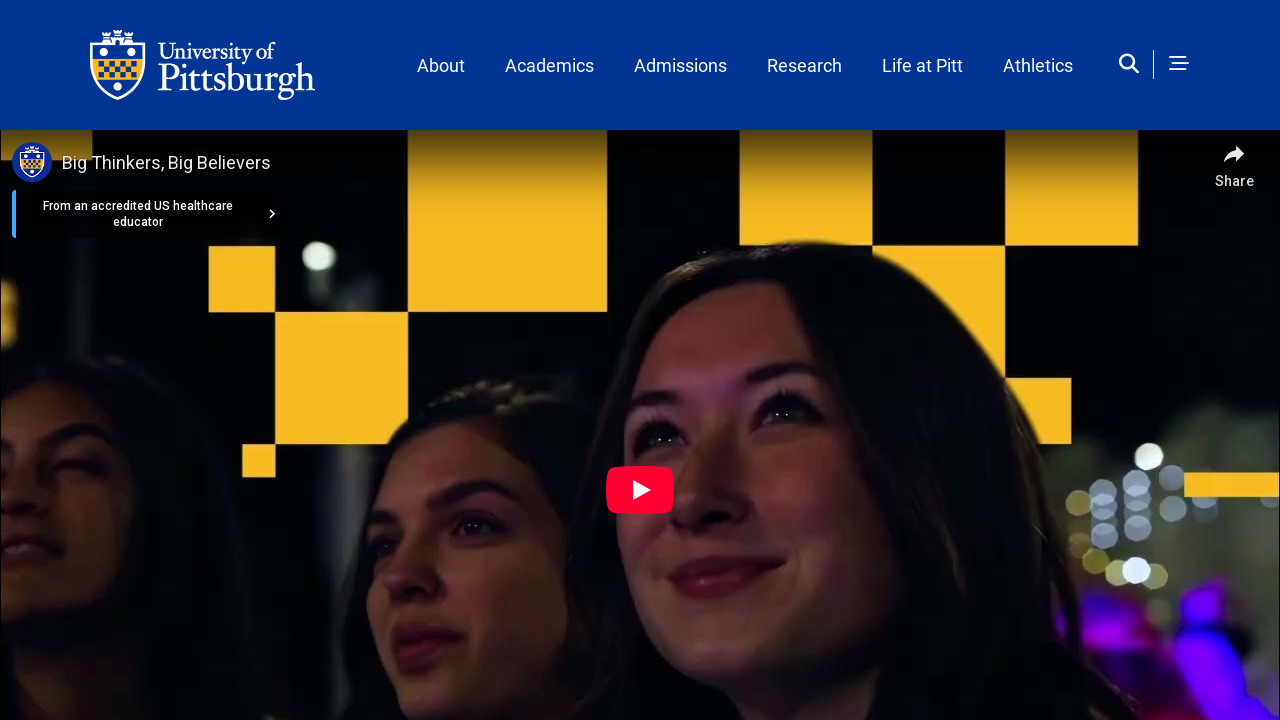

Located University of Pittsburgh logo image element
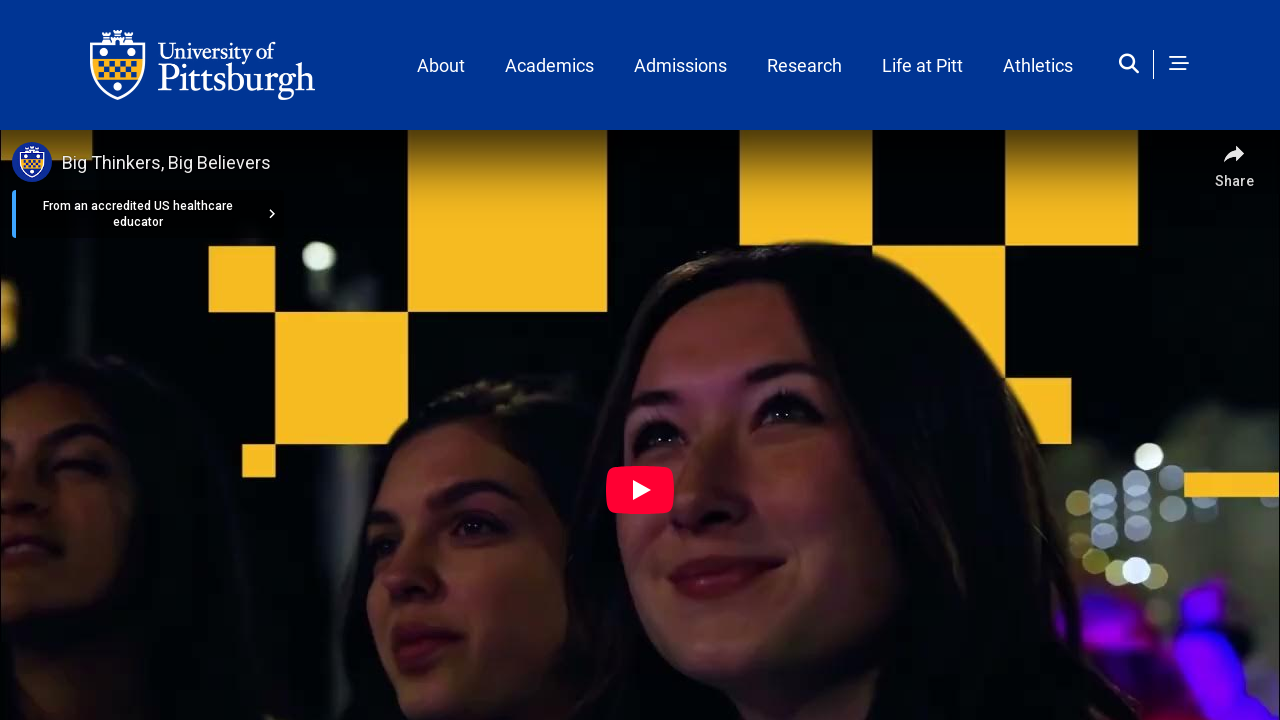

Verified that University of Pittsburgh logo exists on homepage
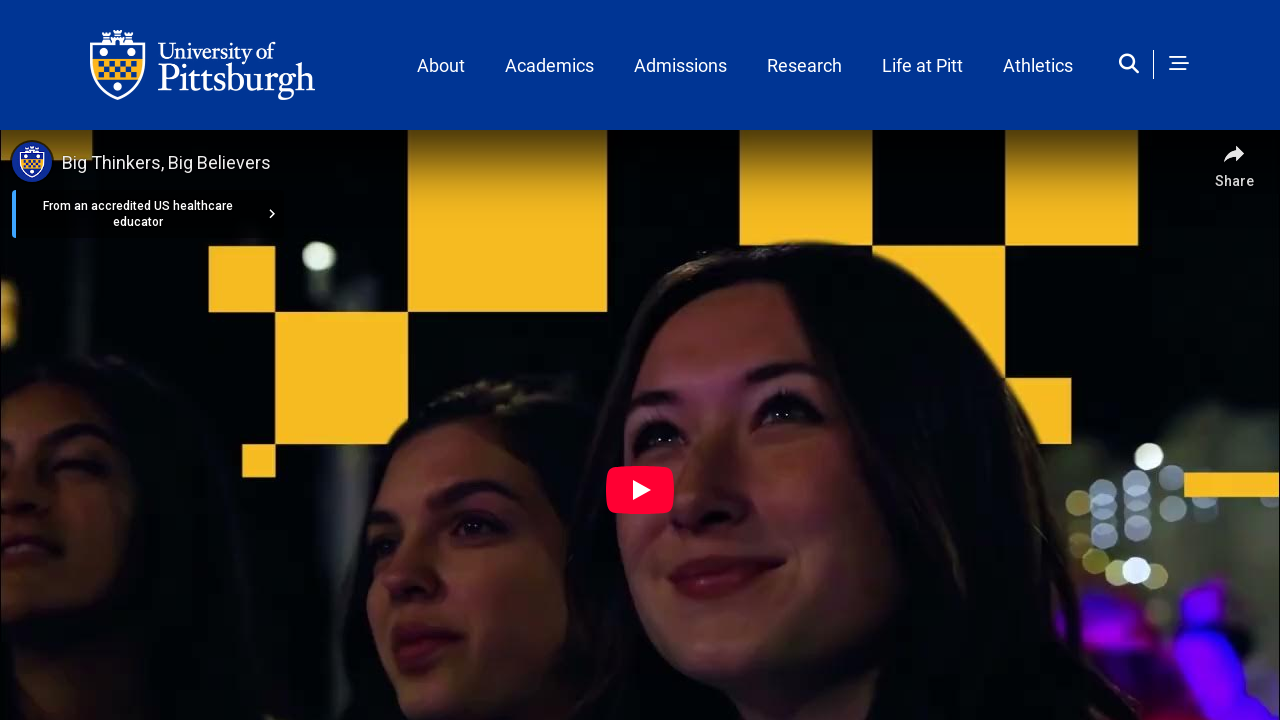

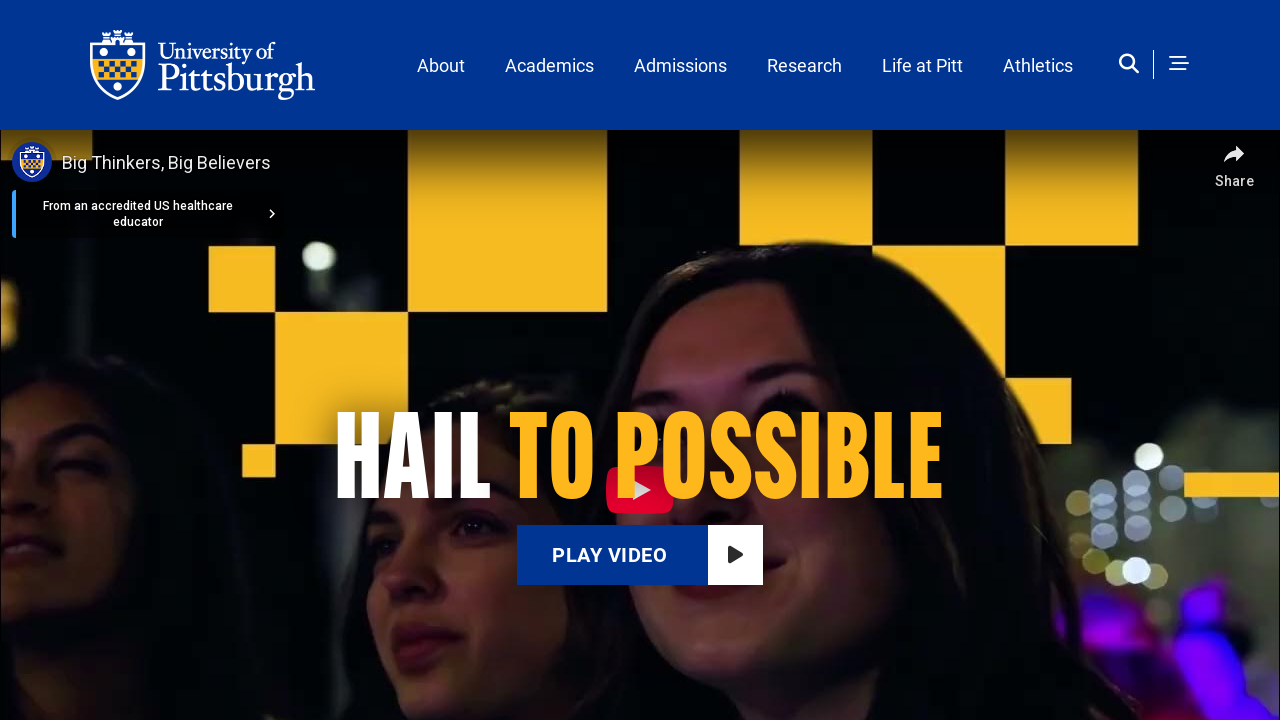